Loads the W3Schools HTML forms tutorial page and takes a screenshot

Starting URL: https://www.w3schools.com/html/html_forms.asp

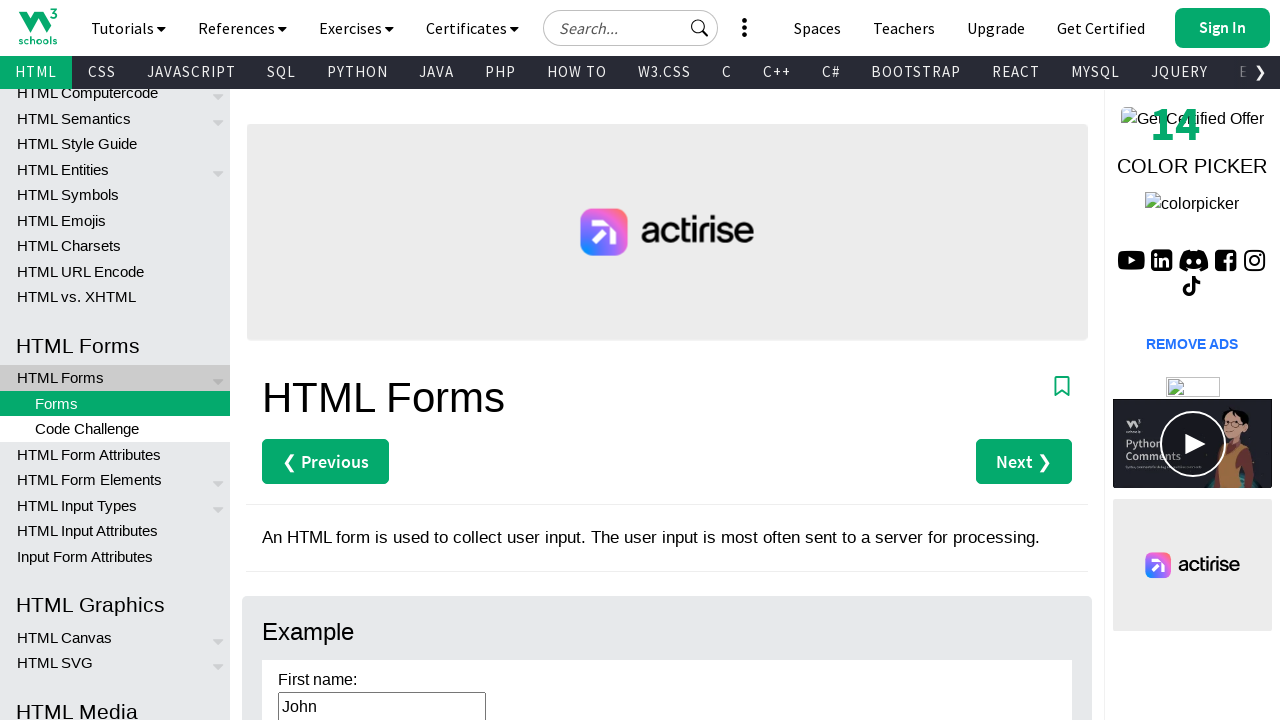

Navigated to W3Schools HTML forms tutorial page
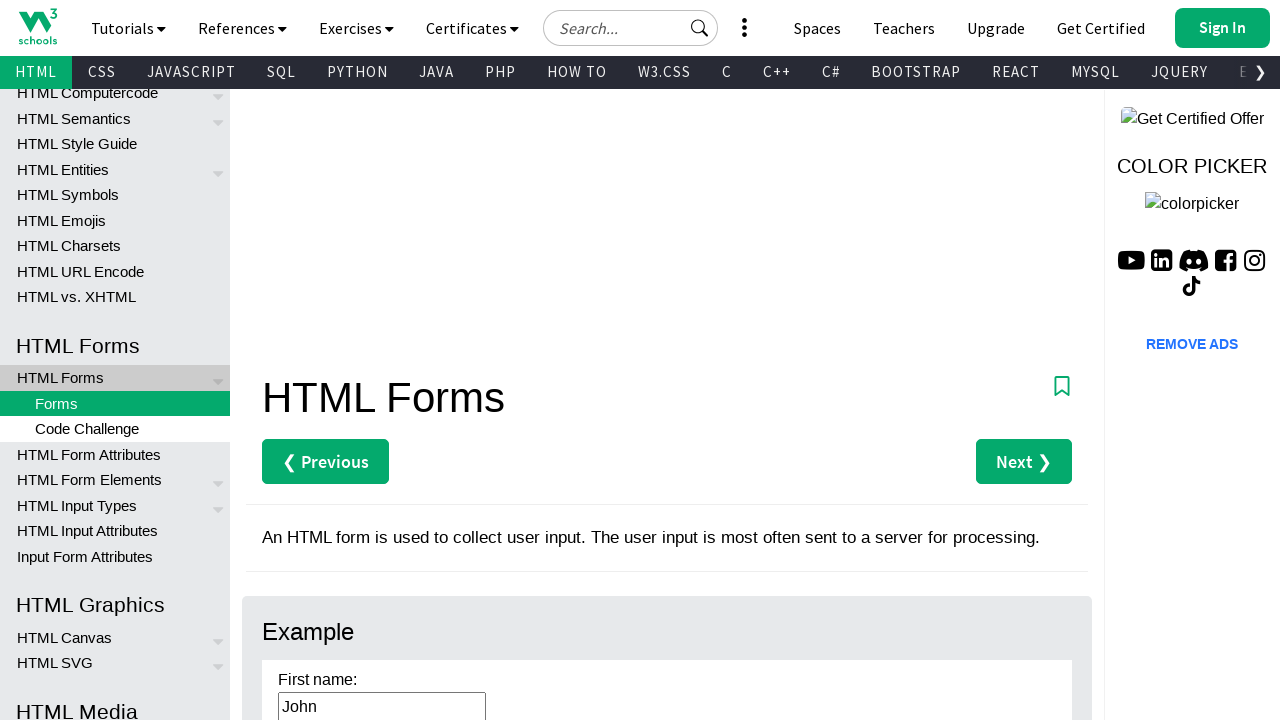

Page DOM content loaded
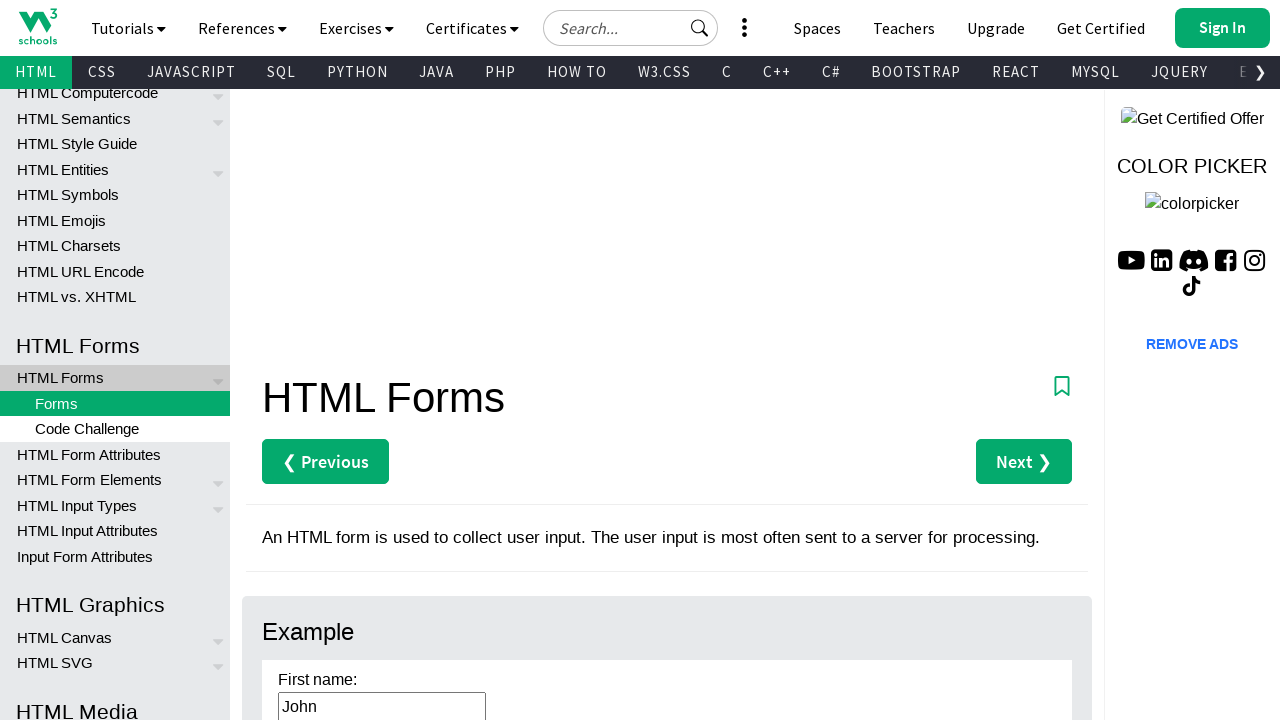

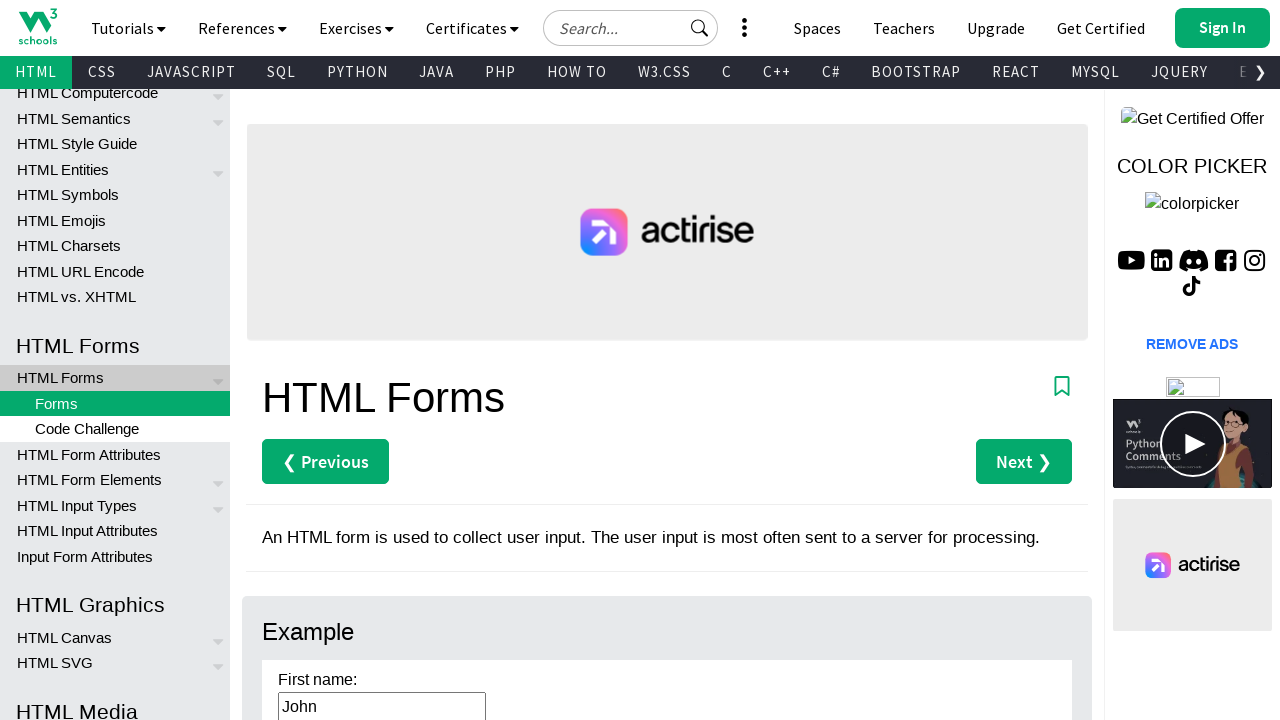